Tests prompt alert by entering text and accepting it, then verifying the entered text appears

Starting URL: https://demoqa.com/alerts

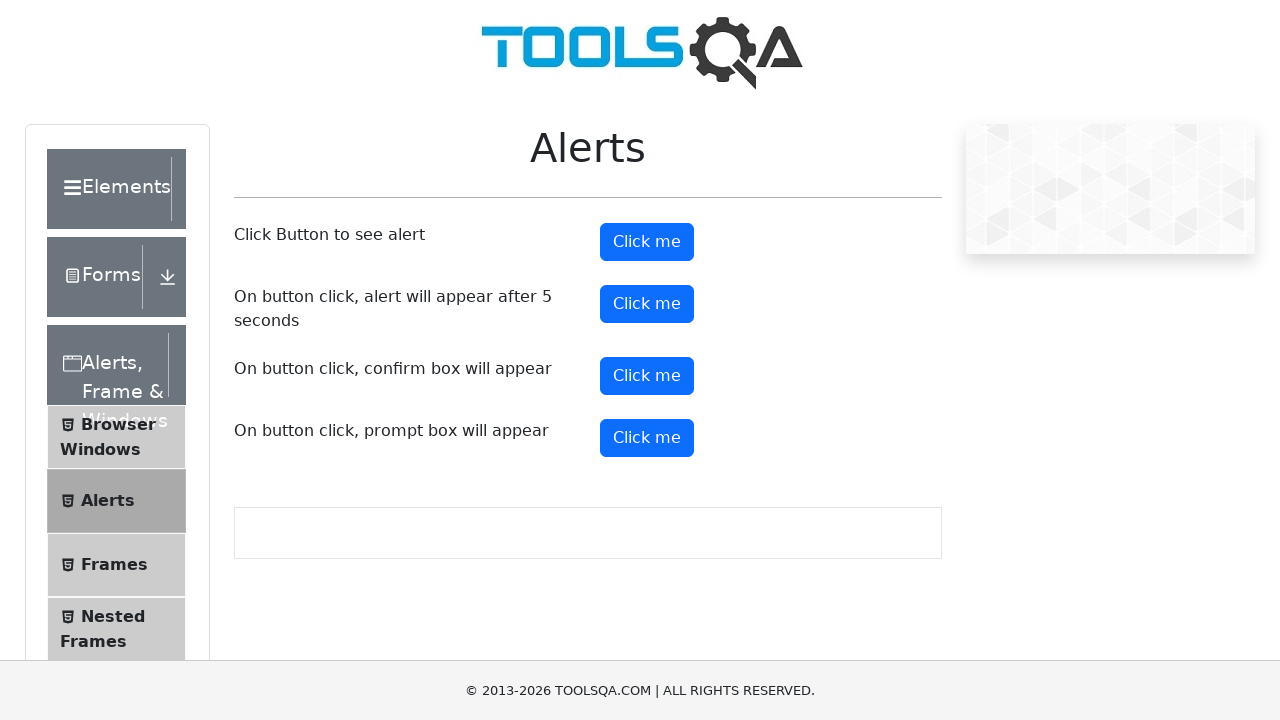

Set up dialog handler to accept prompt with text 'Spencer'
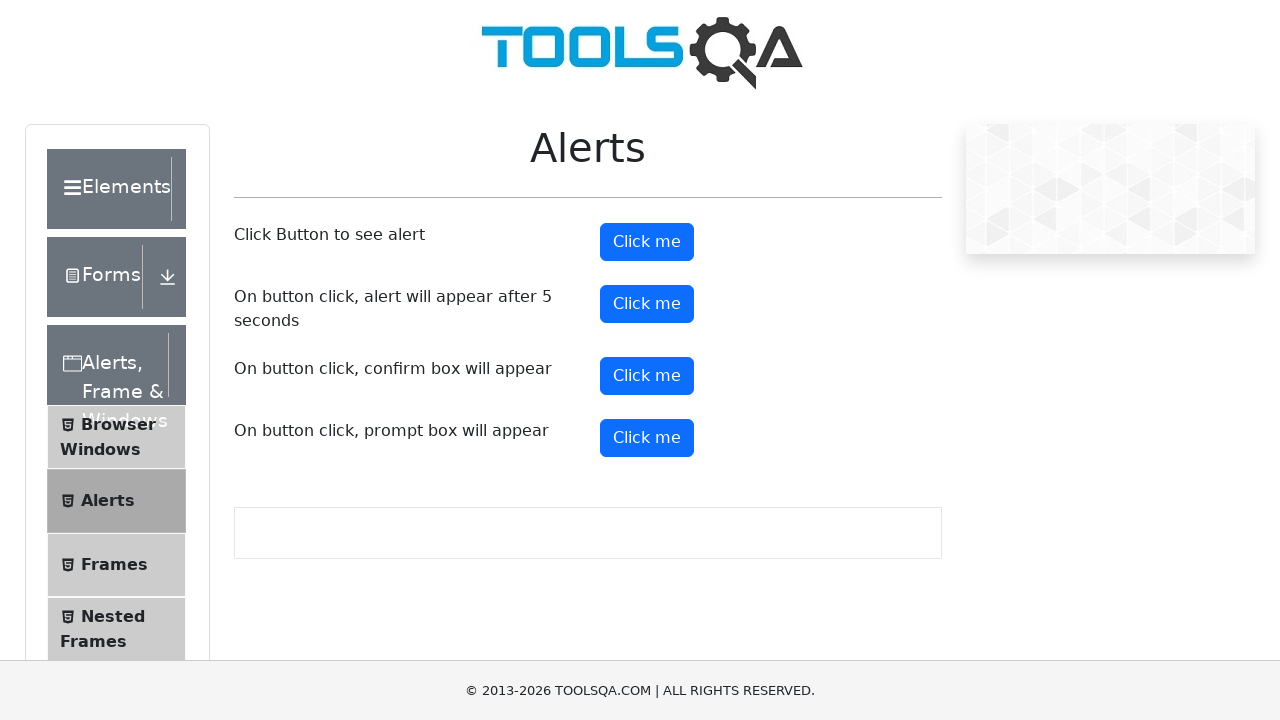

Clicked prompt button to trigger alert at (647, 438) on #promtButton
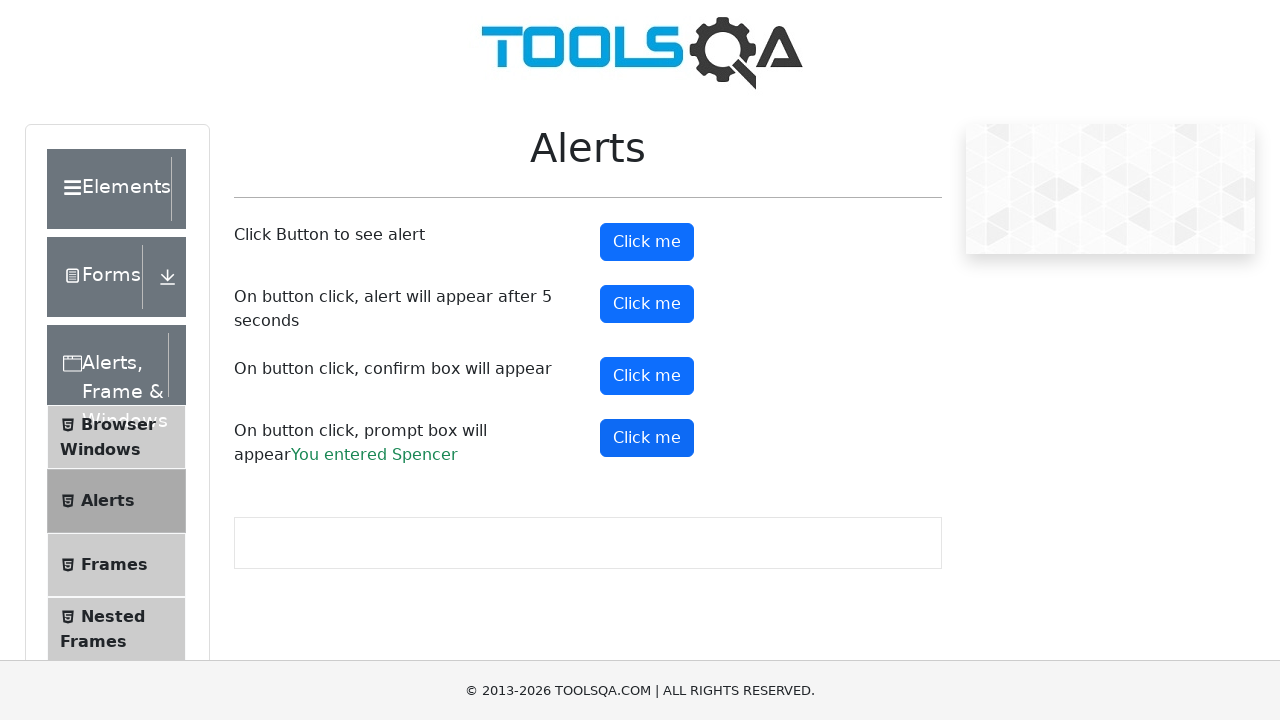

Waited for prompt result to appear
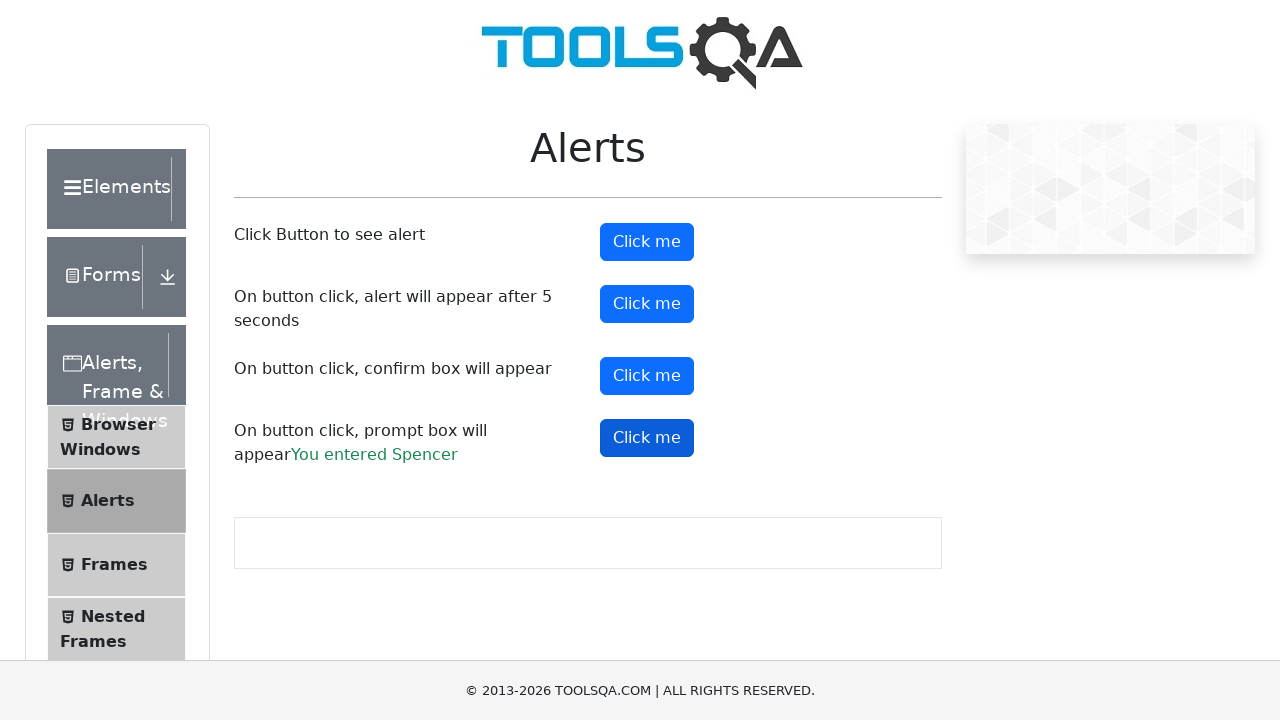

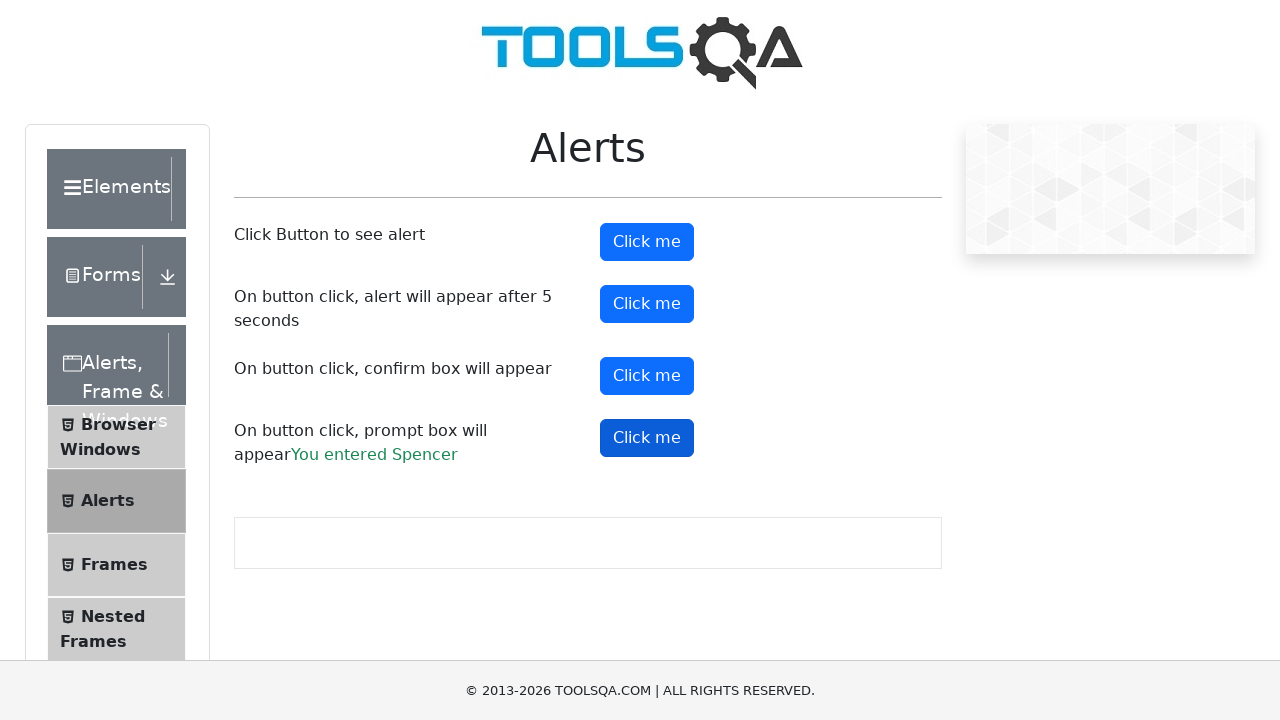